Tests JavaScript alert handling by clicking elements on a test blog page and accepting the alert dialog that appears

Starting URL: http://only-testing-blog.blogspot.com/

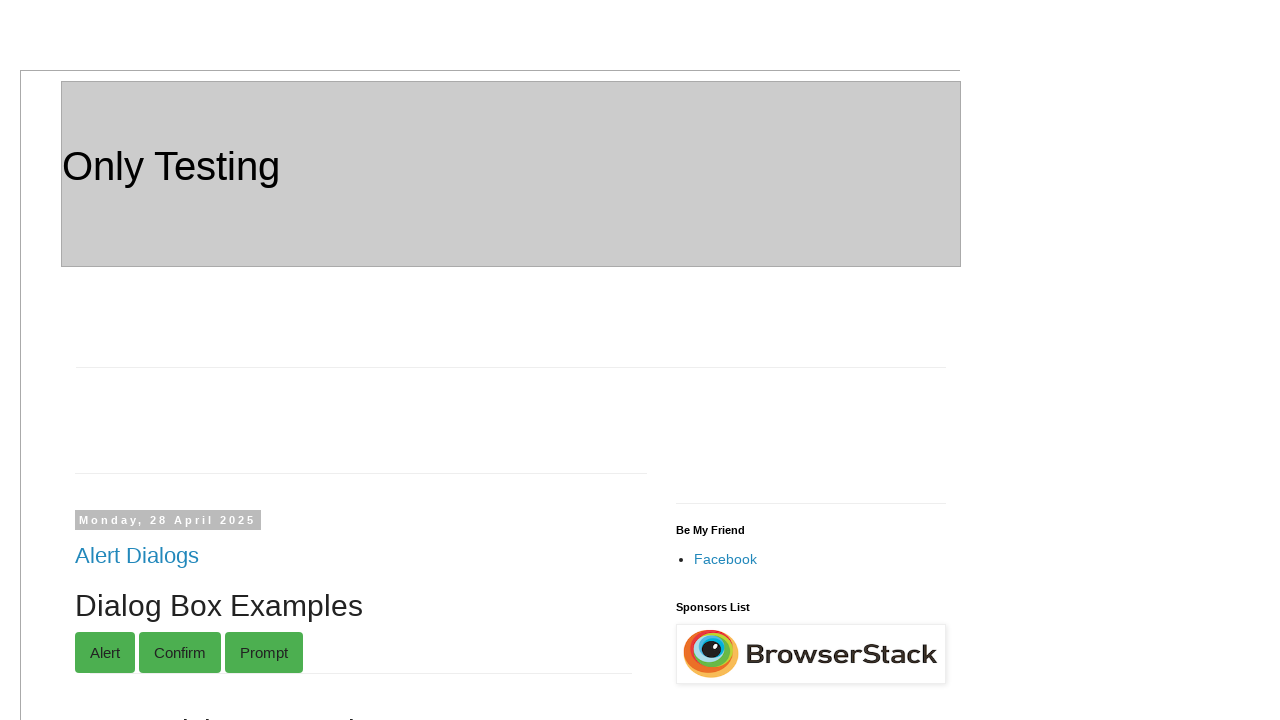

Waited for page to load (networkidle state)
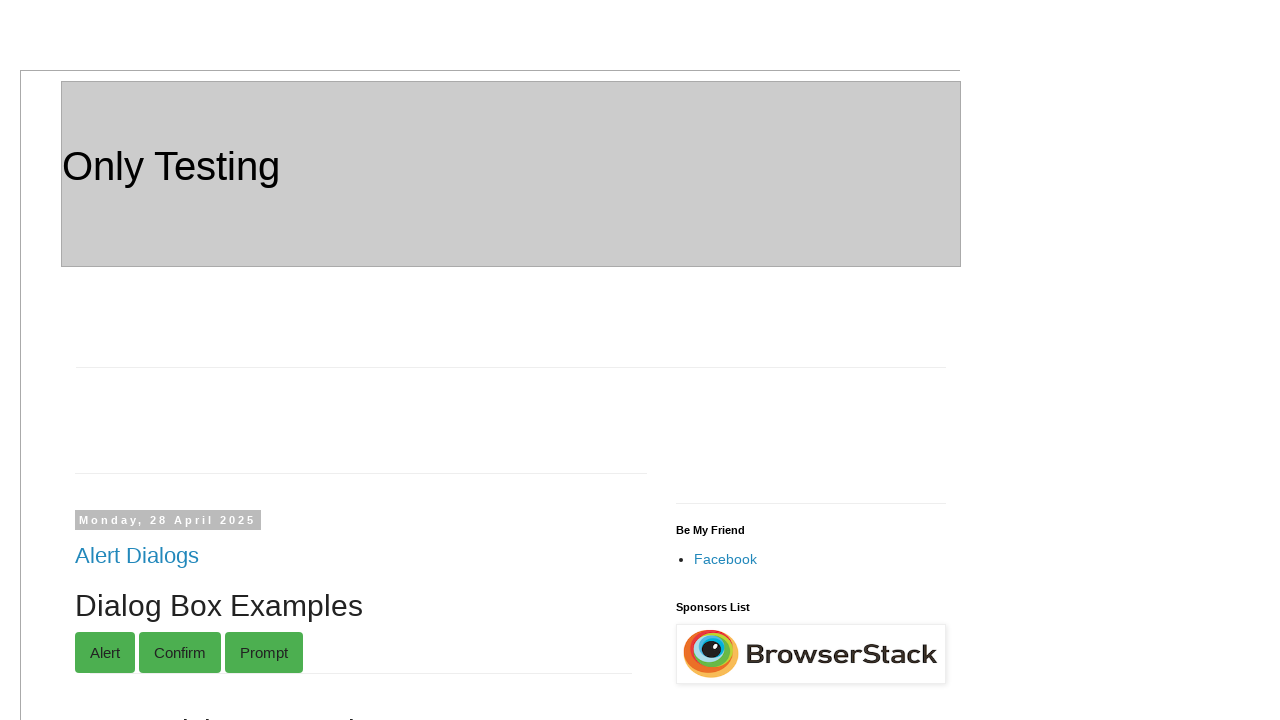

Clicked on the first text input element at (210, 361) on input[type='text'] >> nth=0
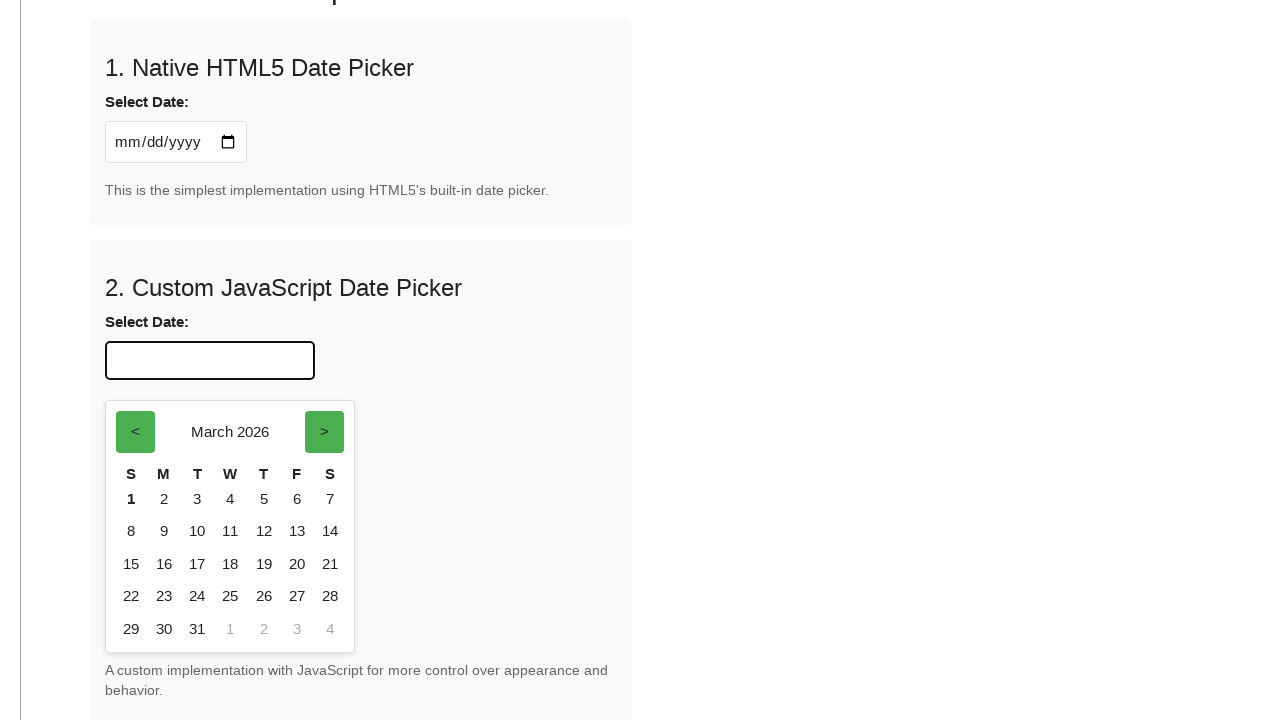

Clicked on the alert trigger button at (164, 361) on xpath=//*[@id='post-body-4292417847084983089']/div[1]/button[1]
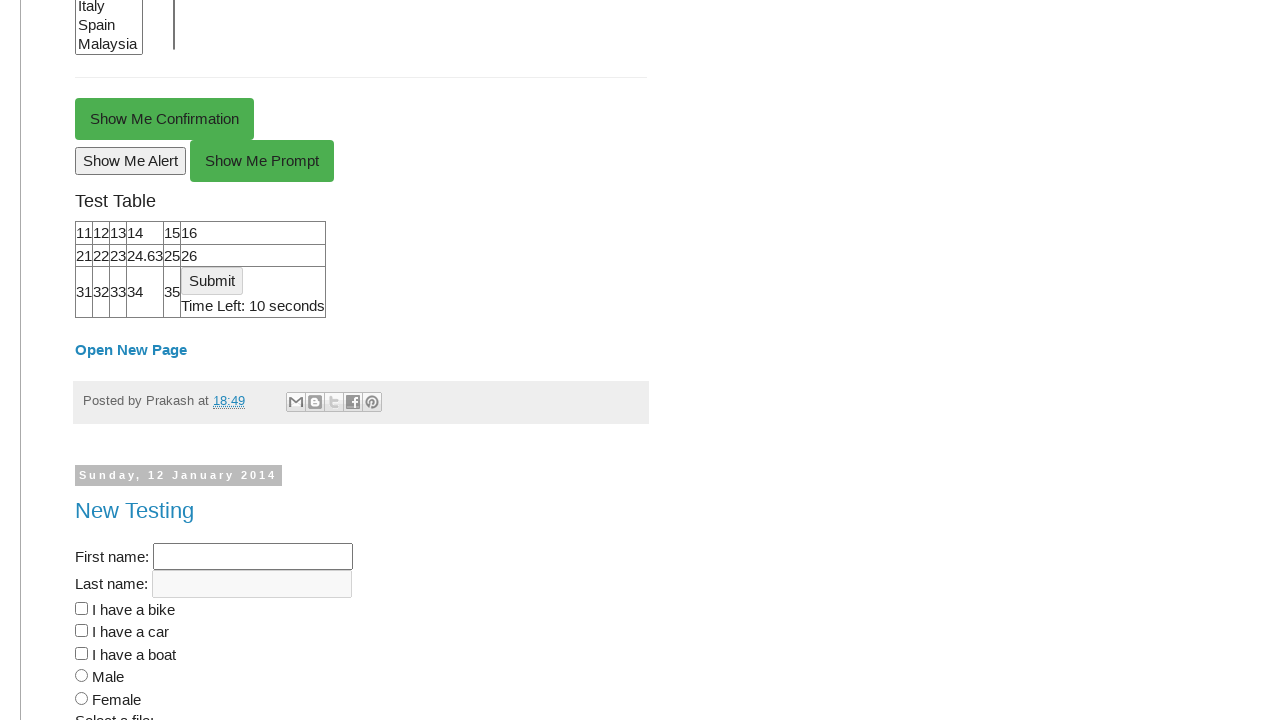

Set up dialog handler to accept alerts
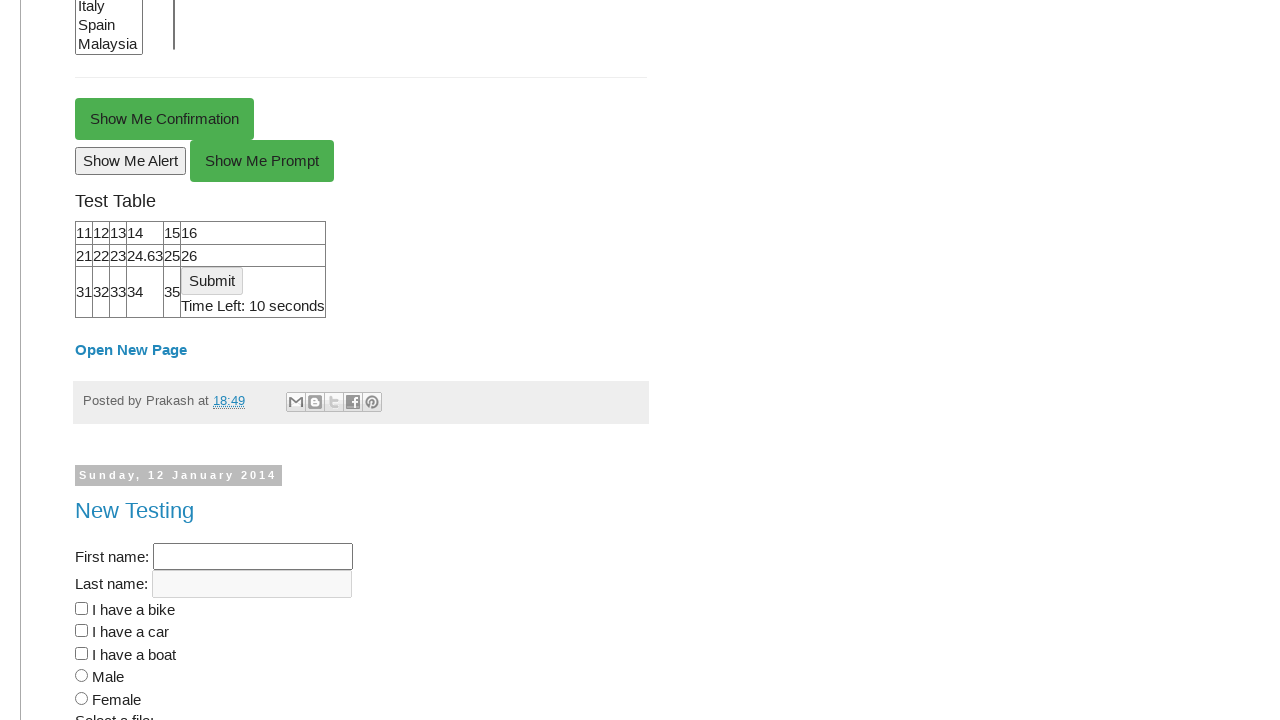

Registered handle_dialog function for dialog events
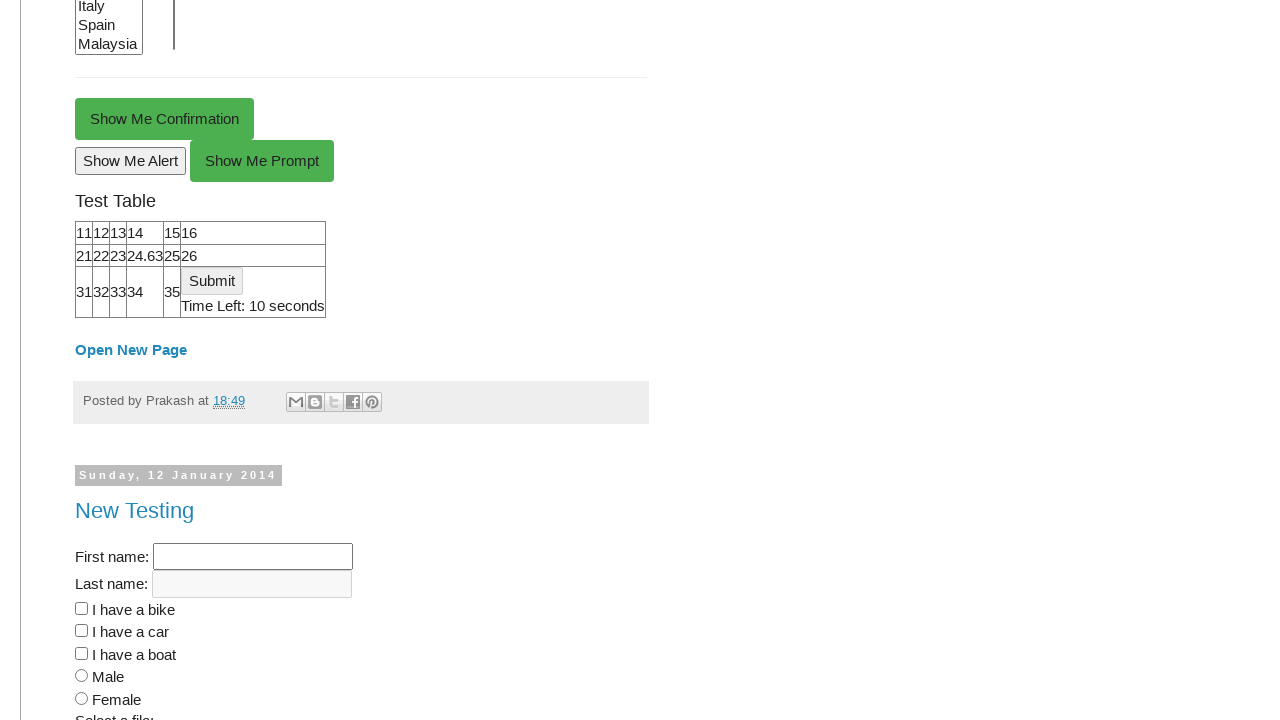

Re-clicked alert trigger button with dialog handler active at (164, 119) on xpath=//*[@id='post-body-4292417847084983089']/div[1]/button[1]
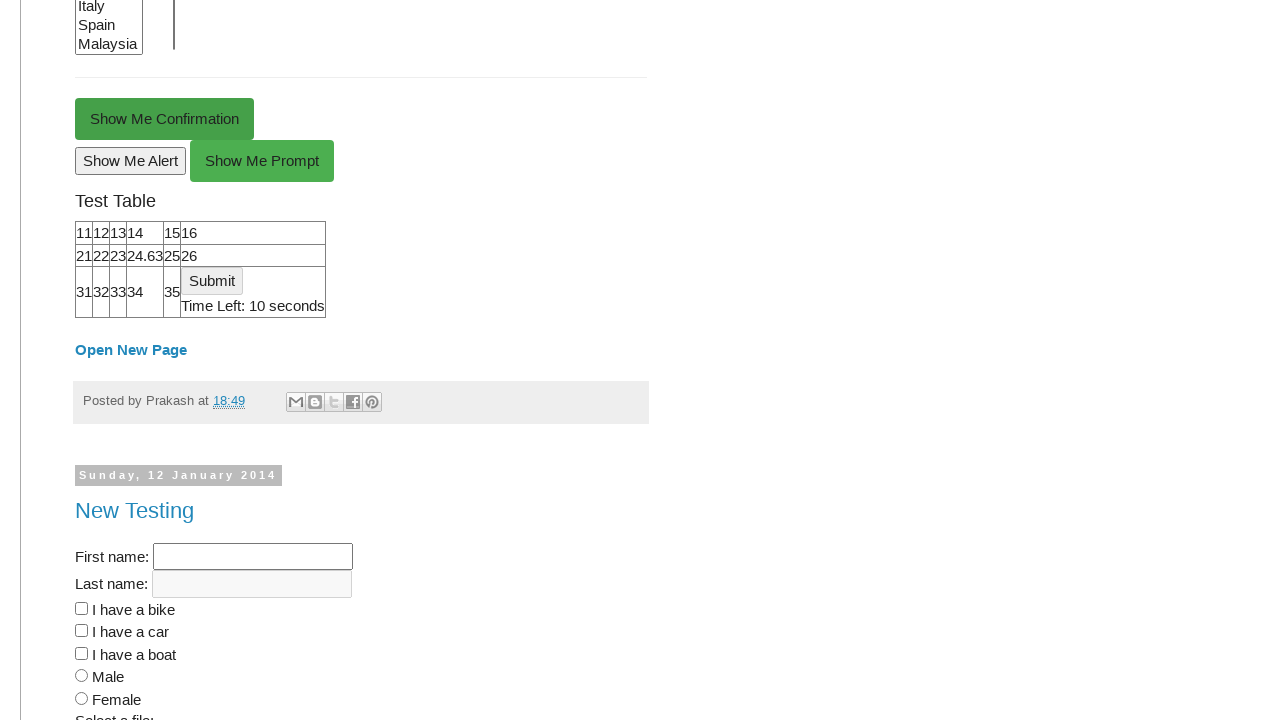

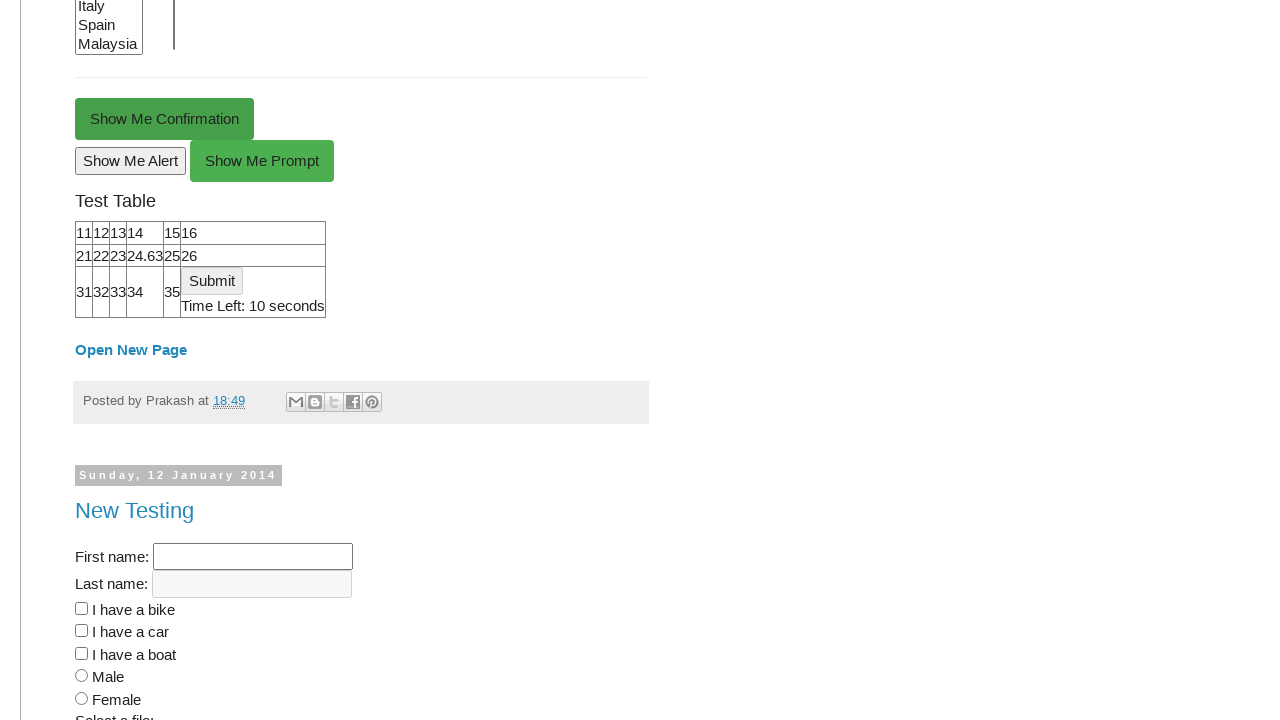